Tests dynamic content loading by clicking a Start button and waiting for dynamically loaded "Hello World!" text to appear on the page.

Starting URL: http://the-internet.herokuapp.com/dynamic_loading/2

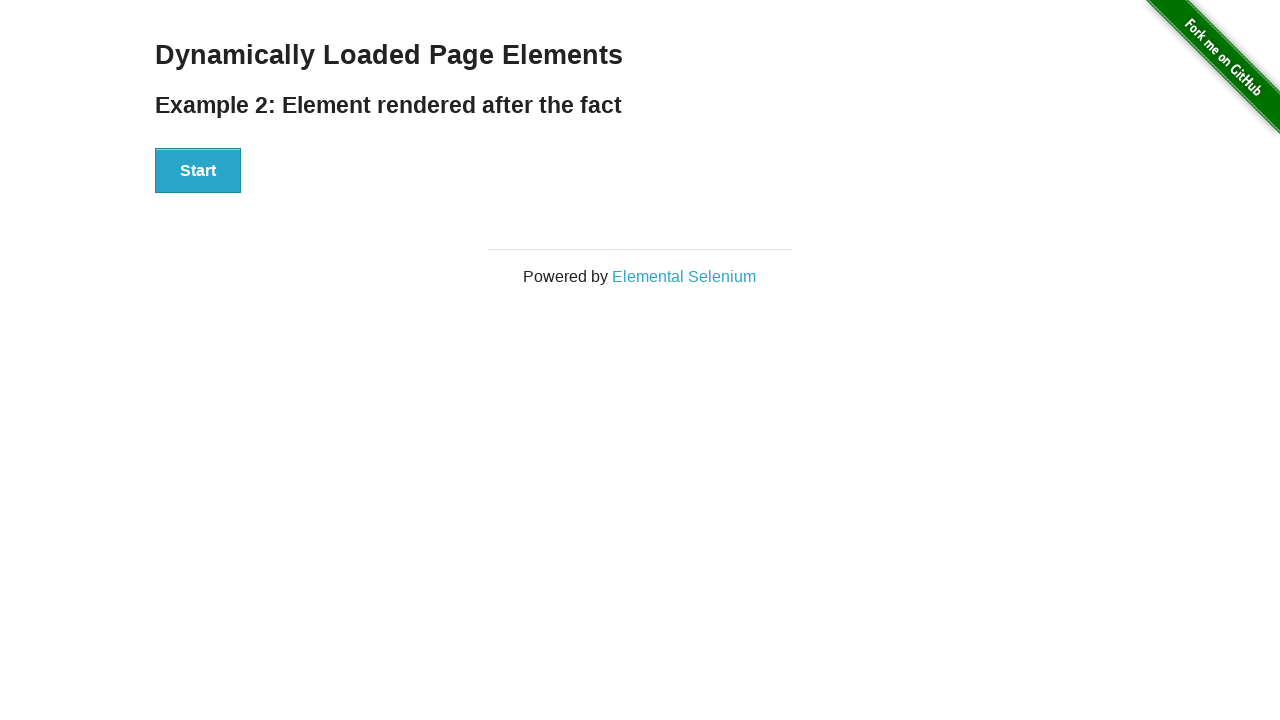

Clicked Start button to trigger dynamic content loading at (198, 171) on xpath=//button[text()='Start']
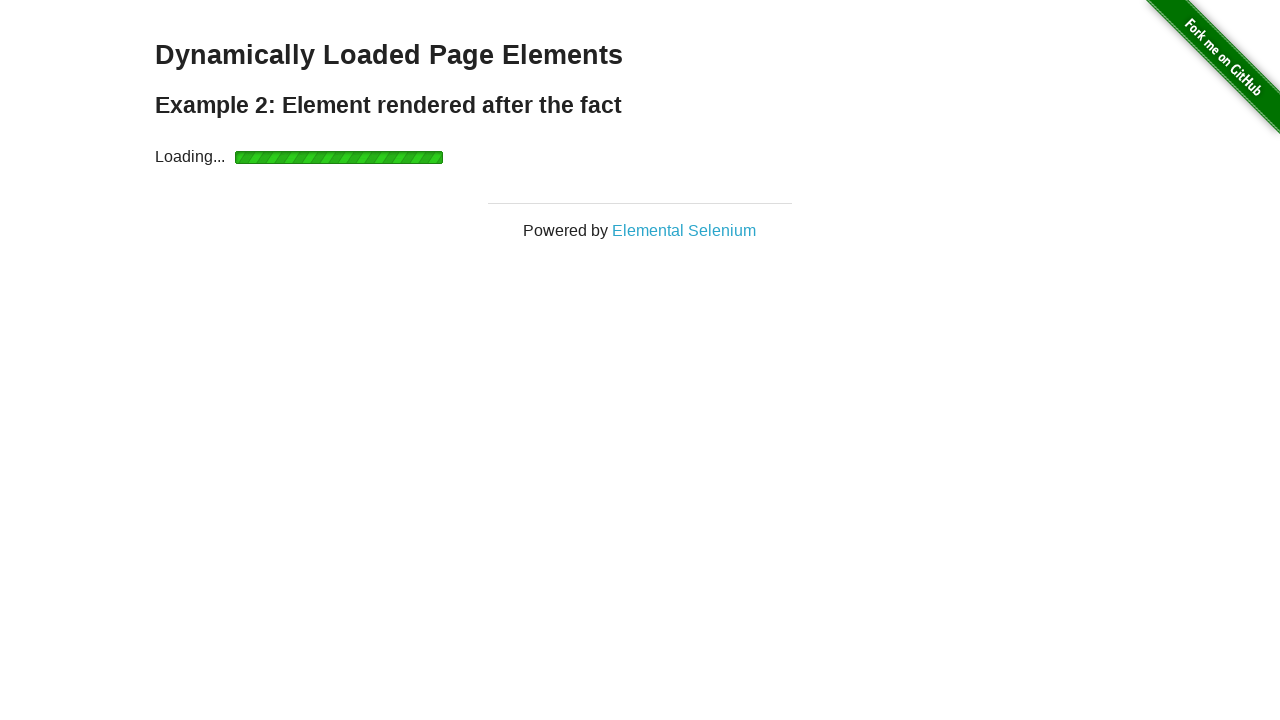

Waited for dynamically loaded 'Hello World!' text to become visible
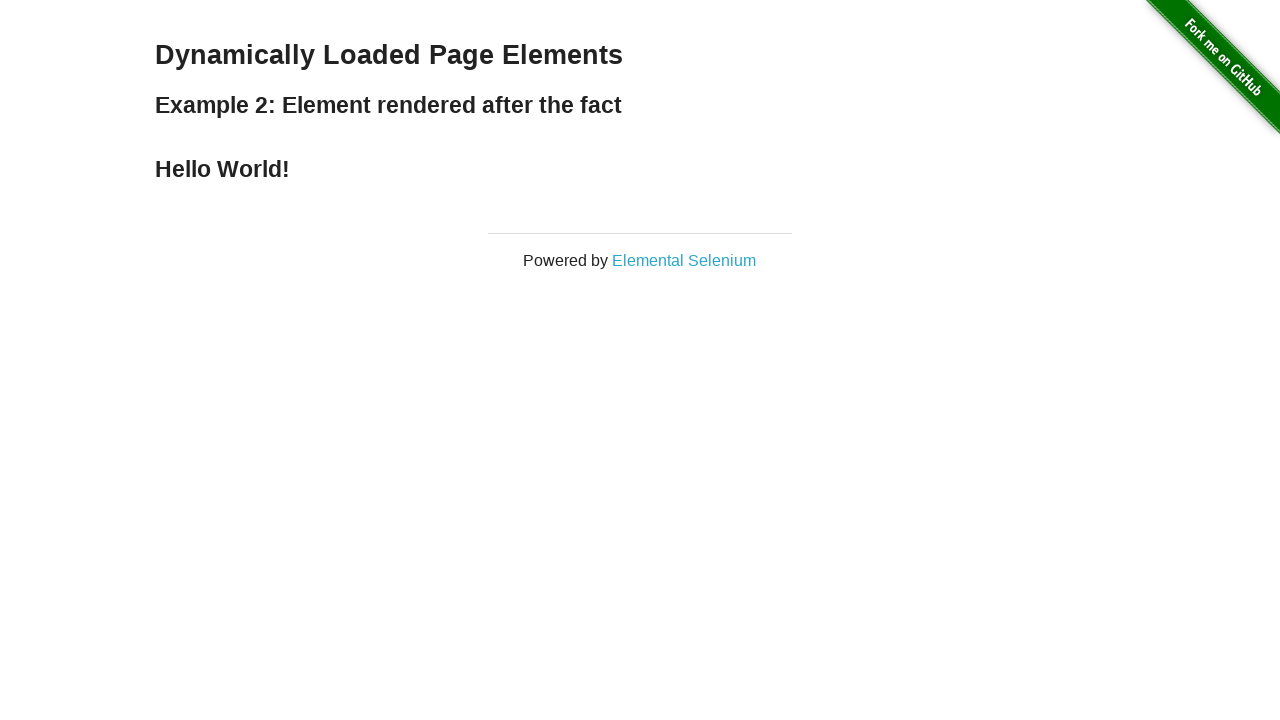

Retrieved text content from dynamically loaded element
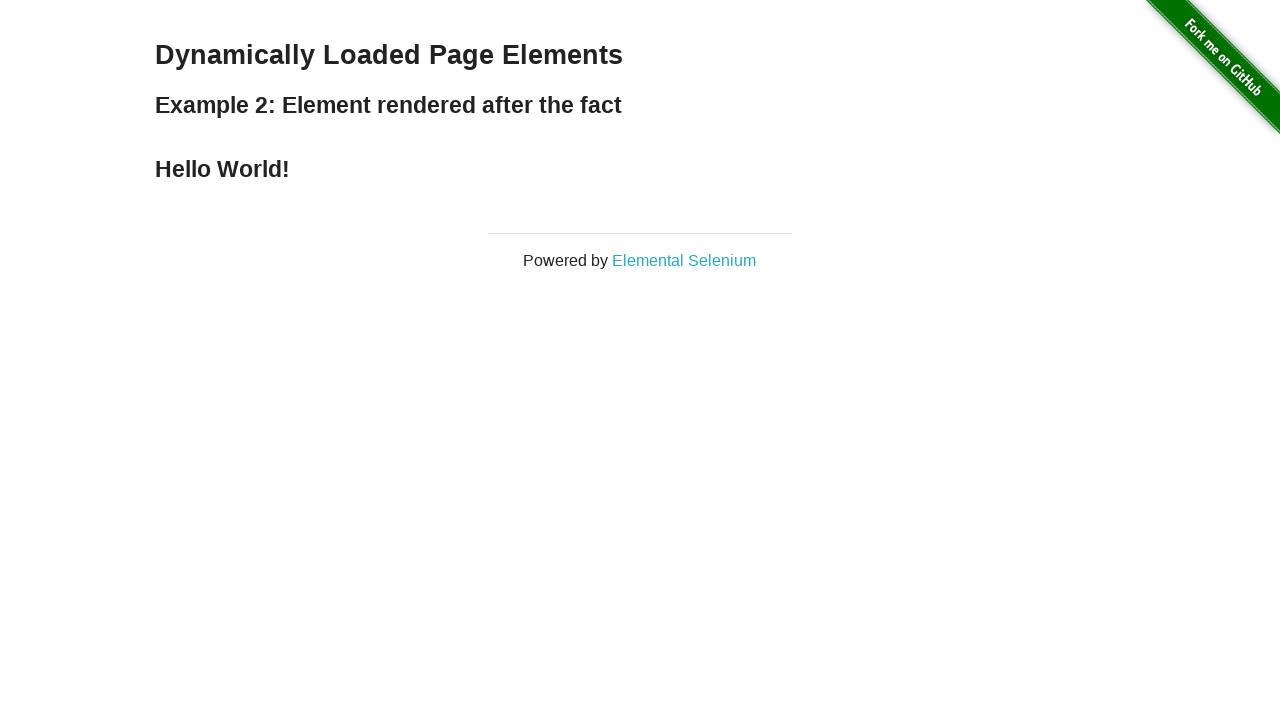

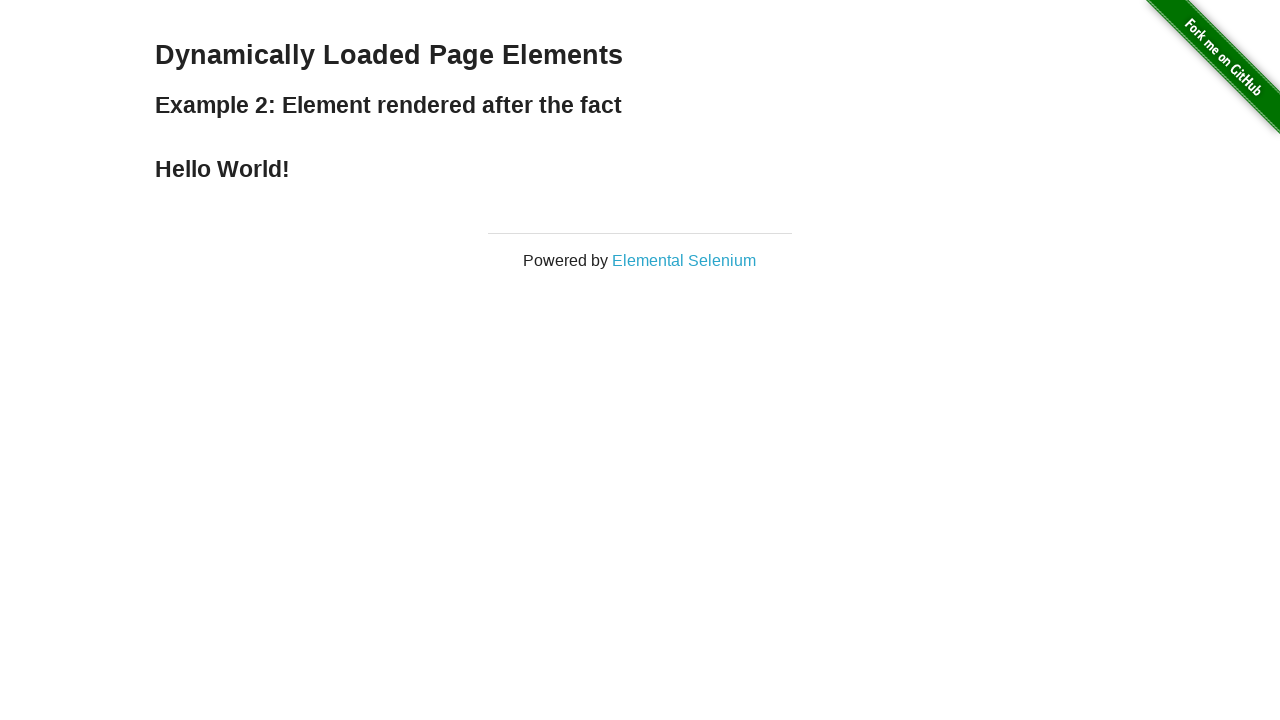